Tests a confirm dialog by clicking "Show Confirm" button, accepting it, and verifying the selected value shows "OK"

Starting URL: https://test-with-me-app.vercel.app/learning/web-elements/alerts

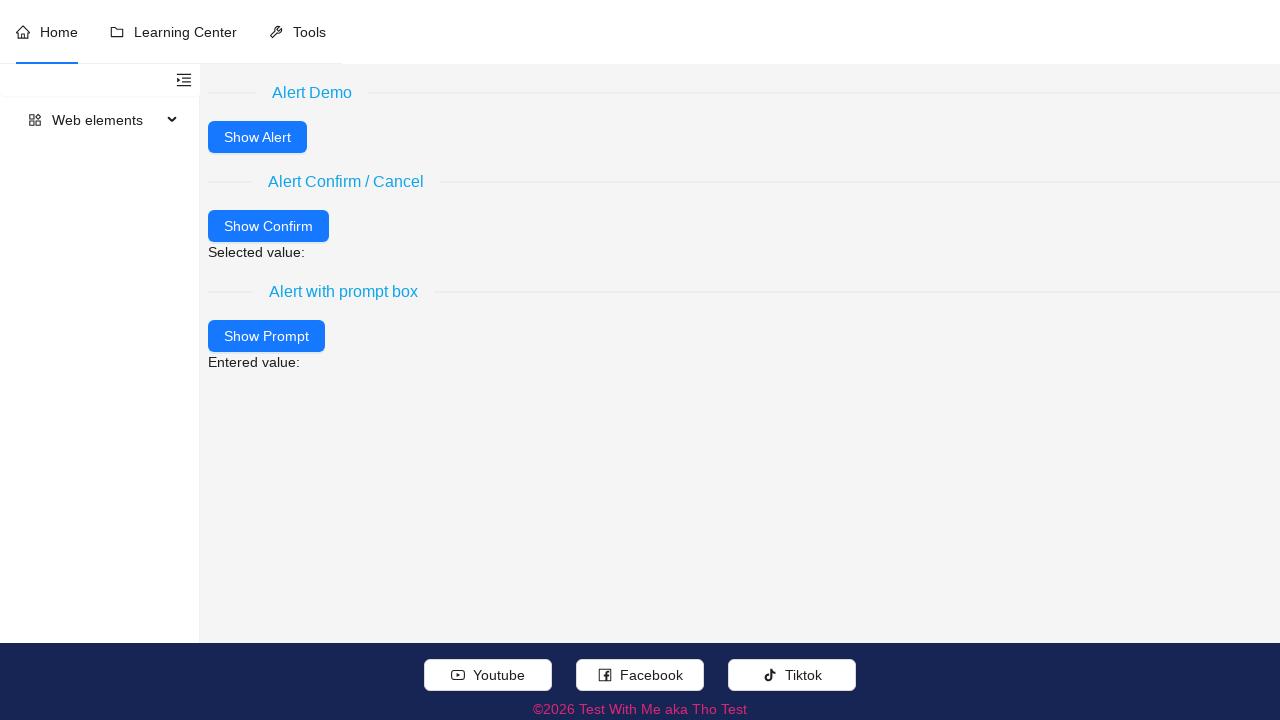

Set up dialog handler to accept confirm dialogs
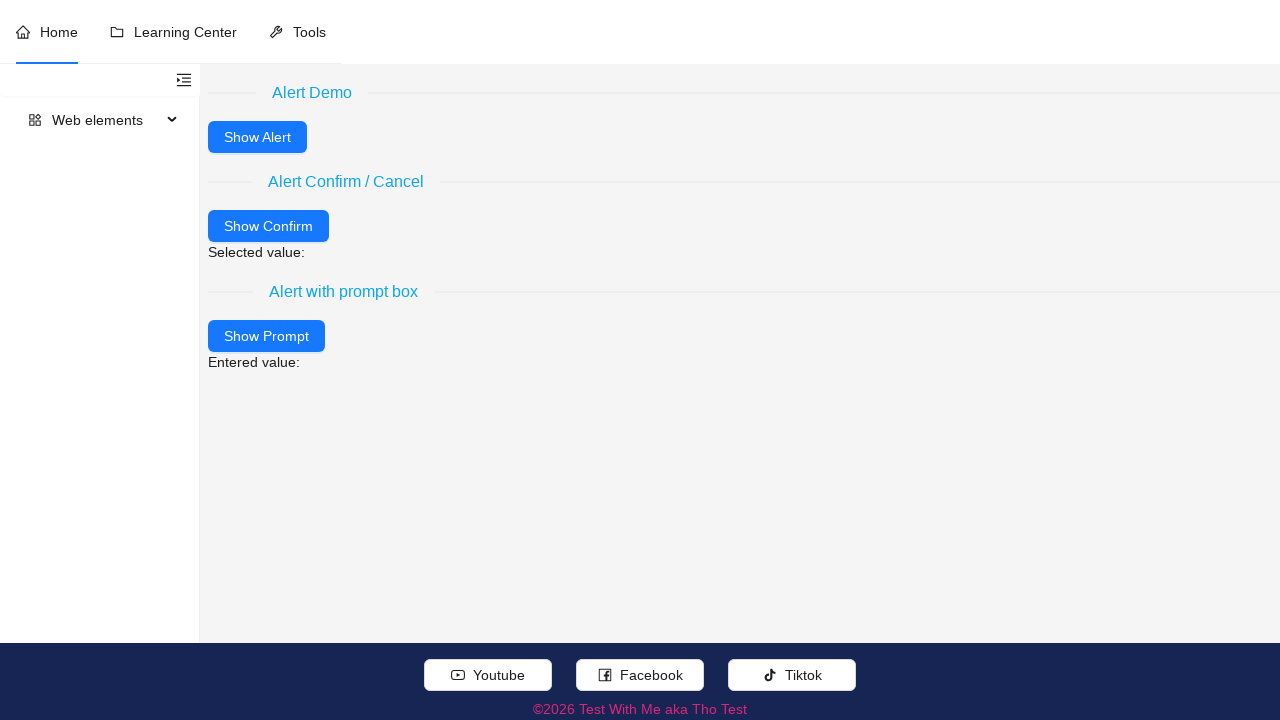

Clicked 'Show Confirm' button at (268, 226) on xpath=//button[normalize-space() = 'Show Confirm']
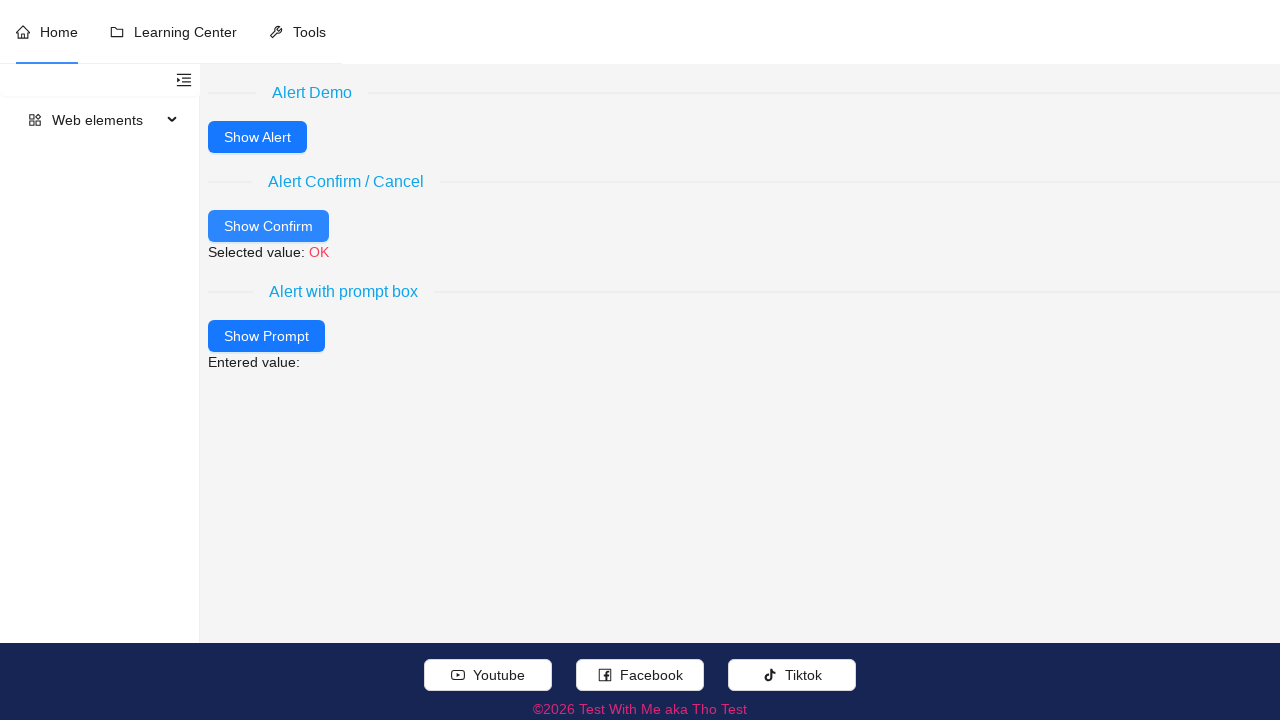

Verified that selected value displays 'OK'
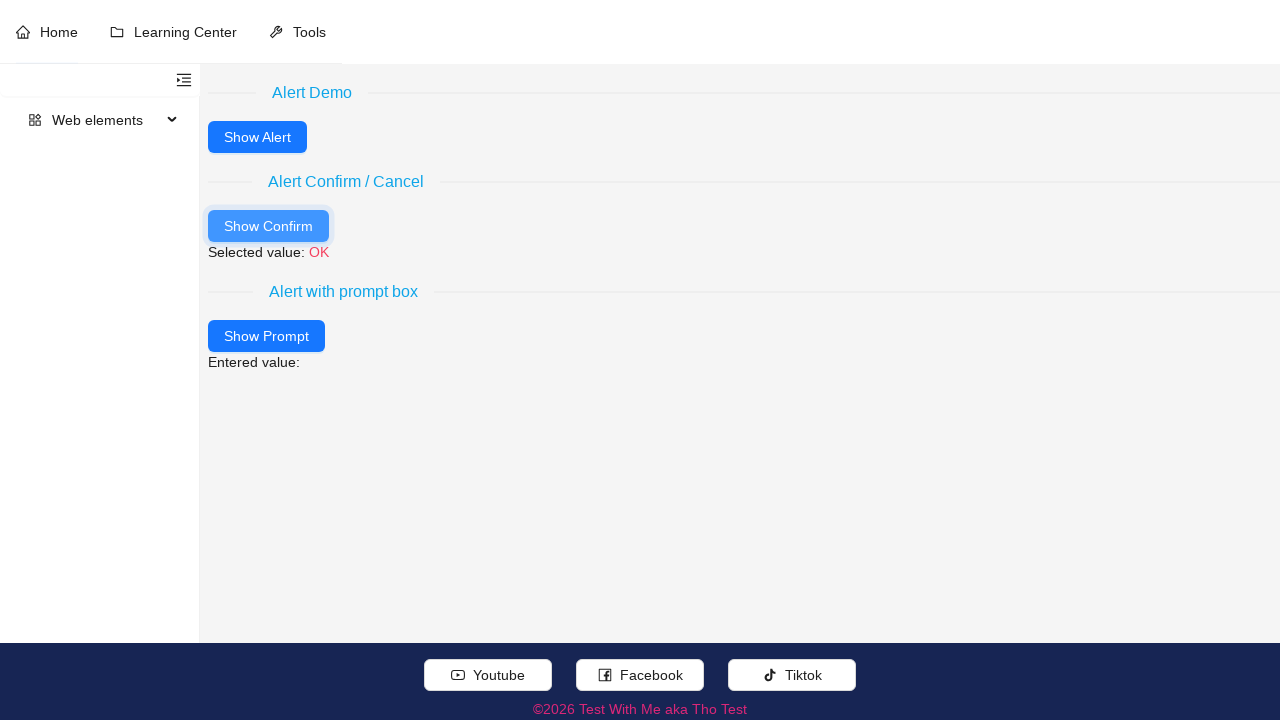

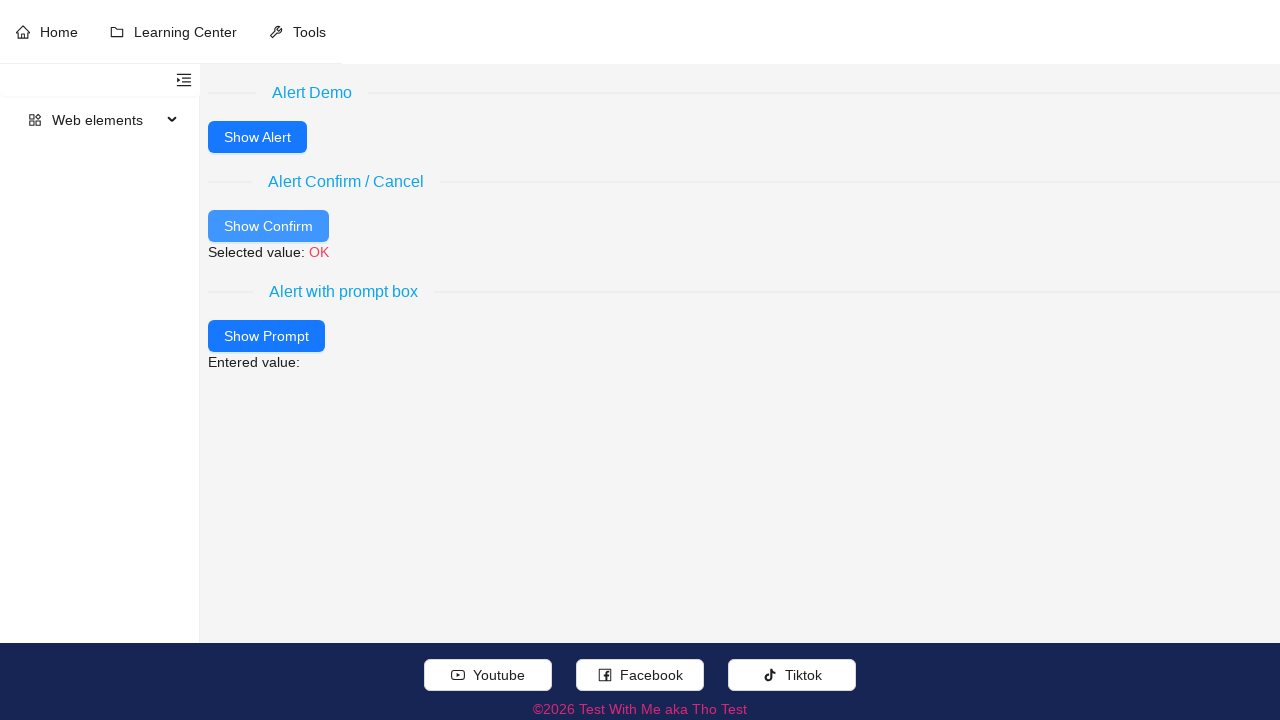